Tests JavaScript executor functionality by highlighting a button element, scrolling the page up and down, and clicking a button using JavaScript execution

Starting URL: https://syntaxprojects.com/simple_context_menu.php

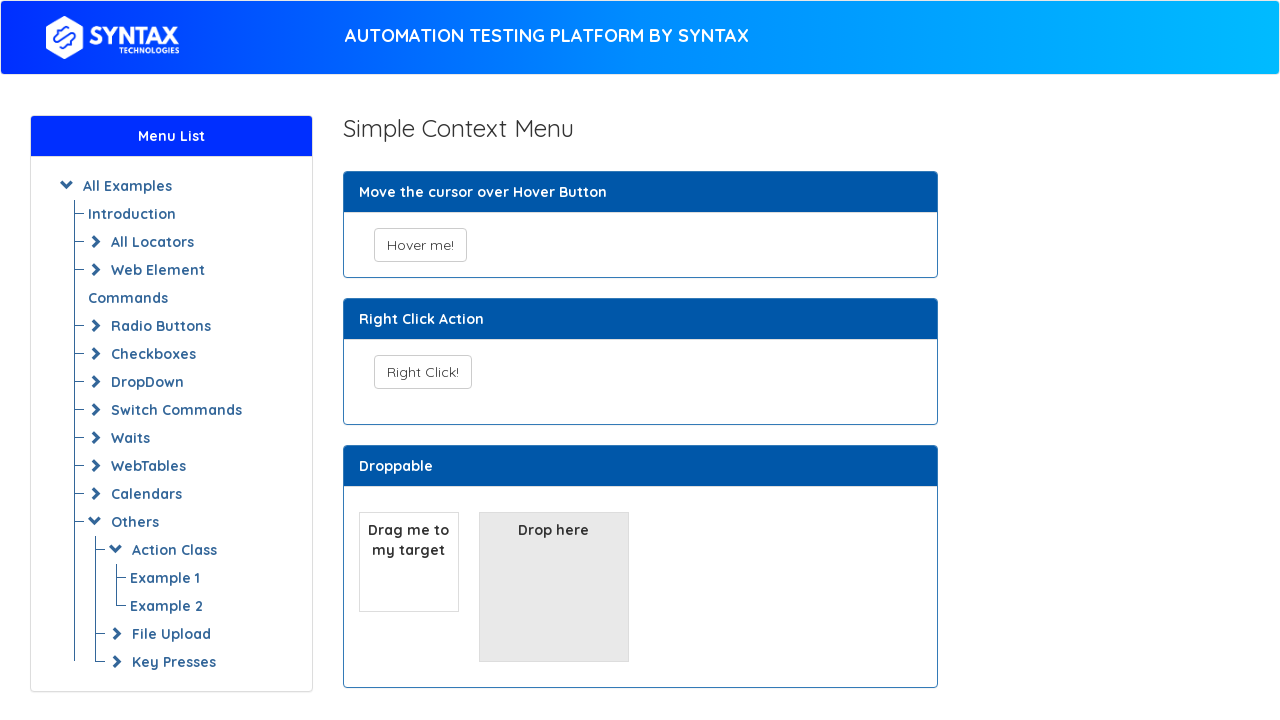

Highlighted 'Hover me!' button with pink background and red border using JavaScript
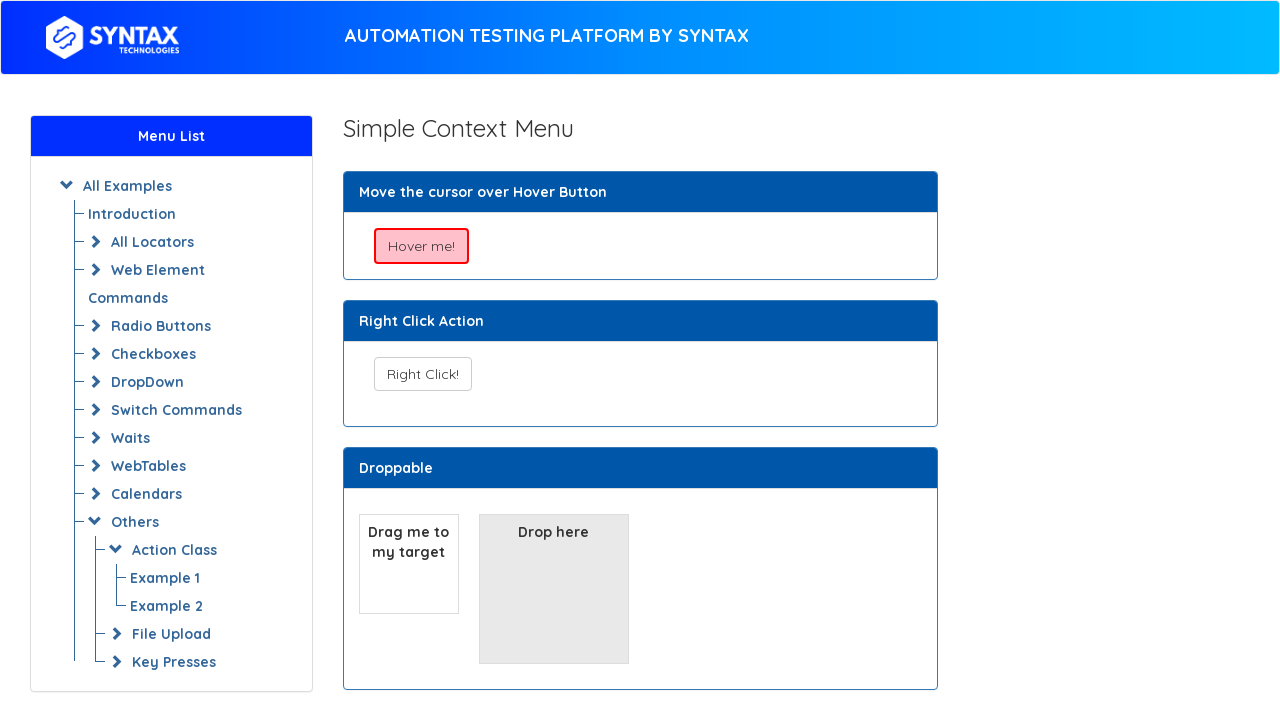

Scrolled page down by 1000 pixels
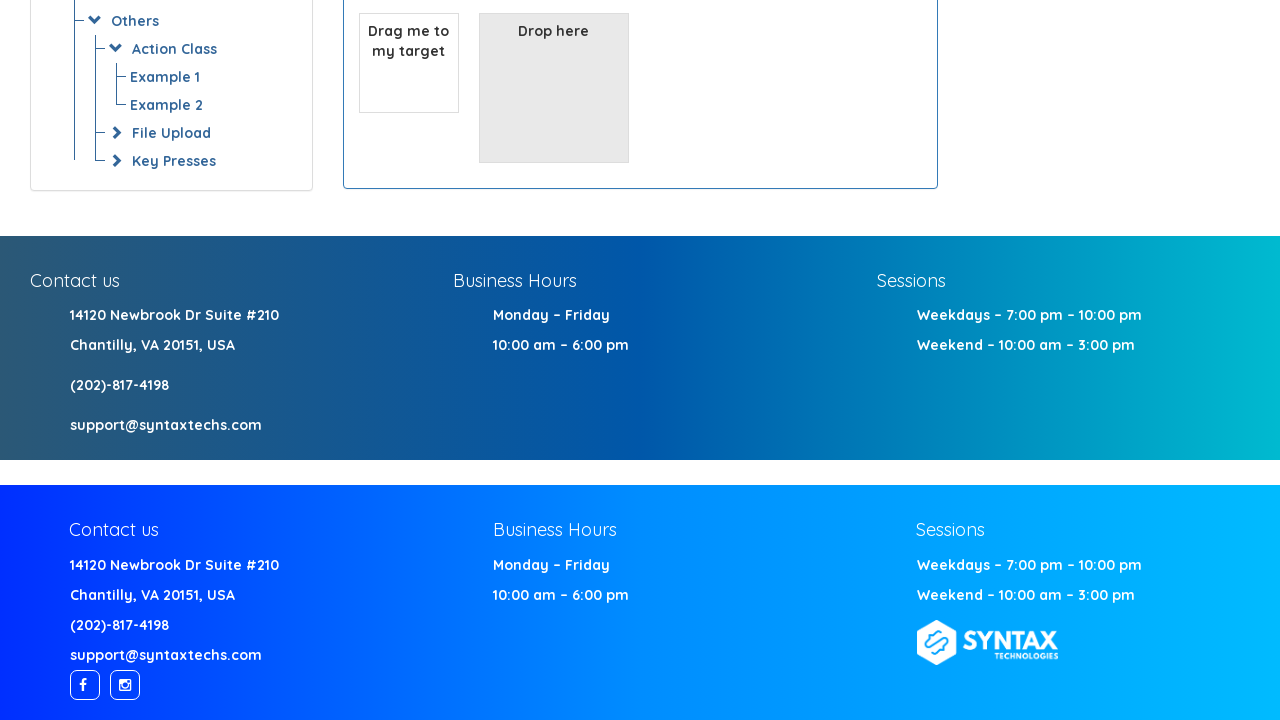

Waited 1 second to observe scroll effect
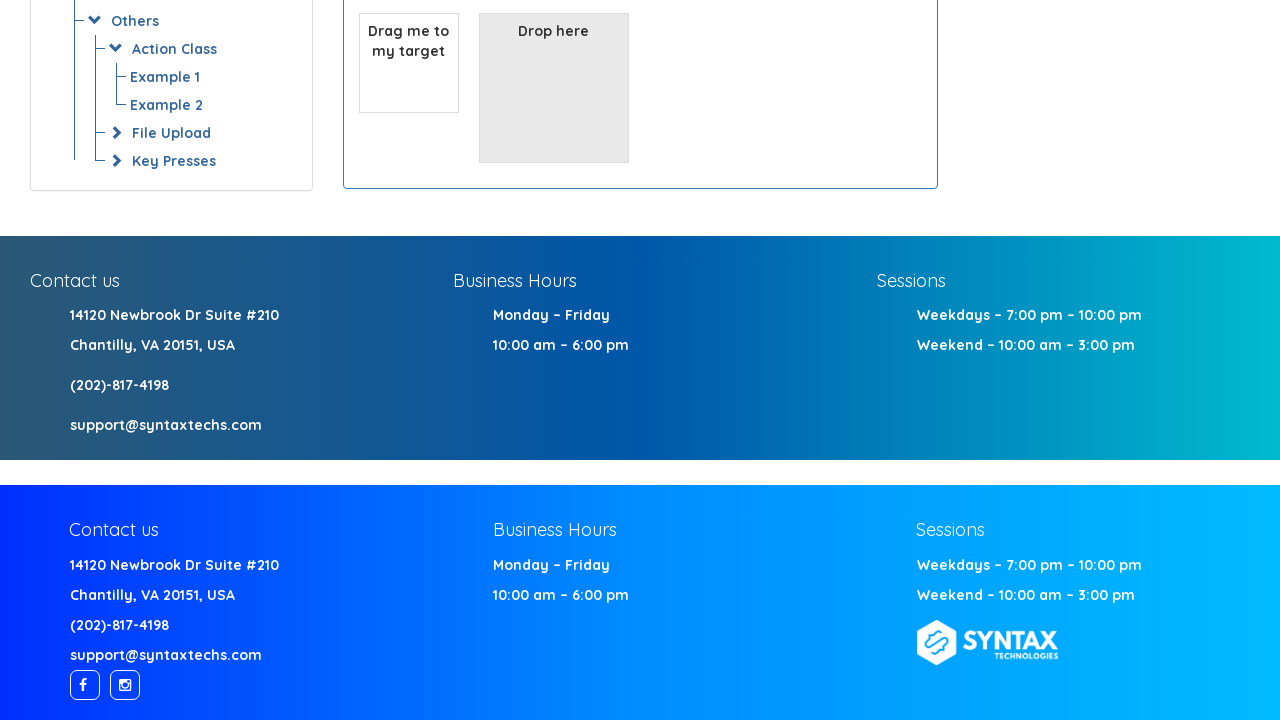

Scrolled page back up by 1000 pixels
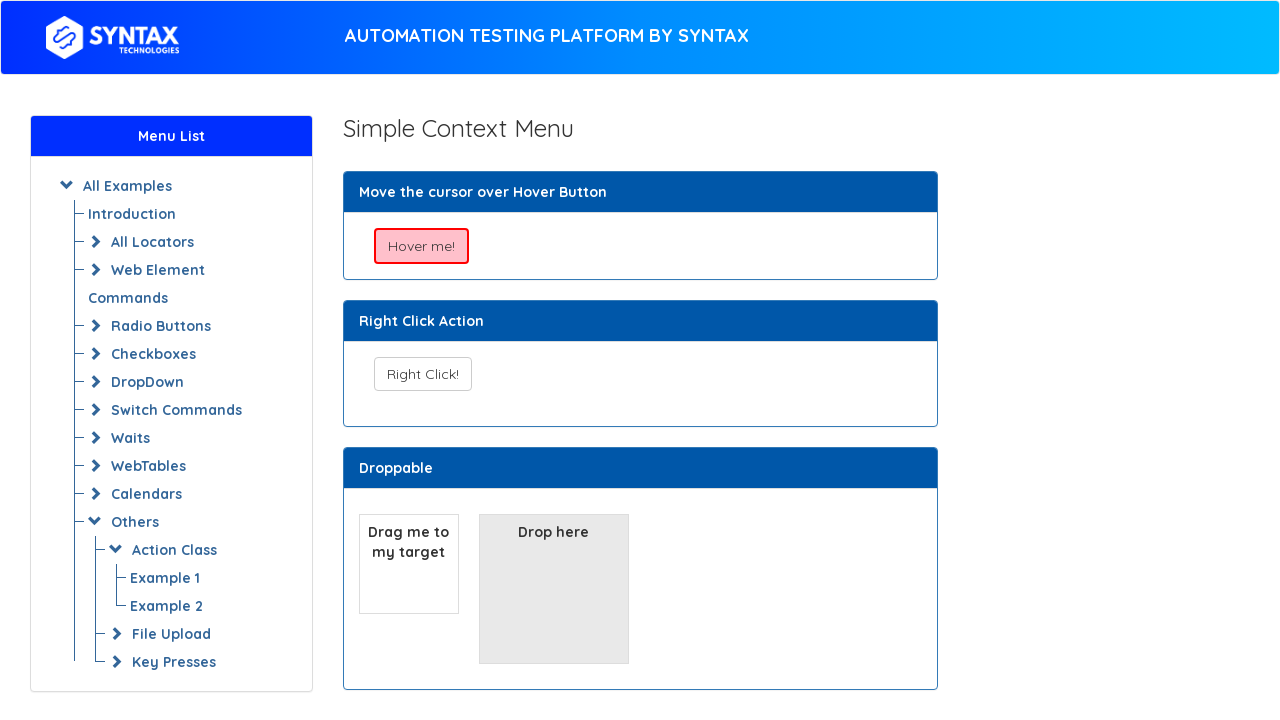

Clicked 'Right Click!' button at (422, 374) on xpath=//button[text()='Right Click!']
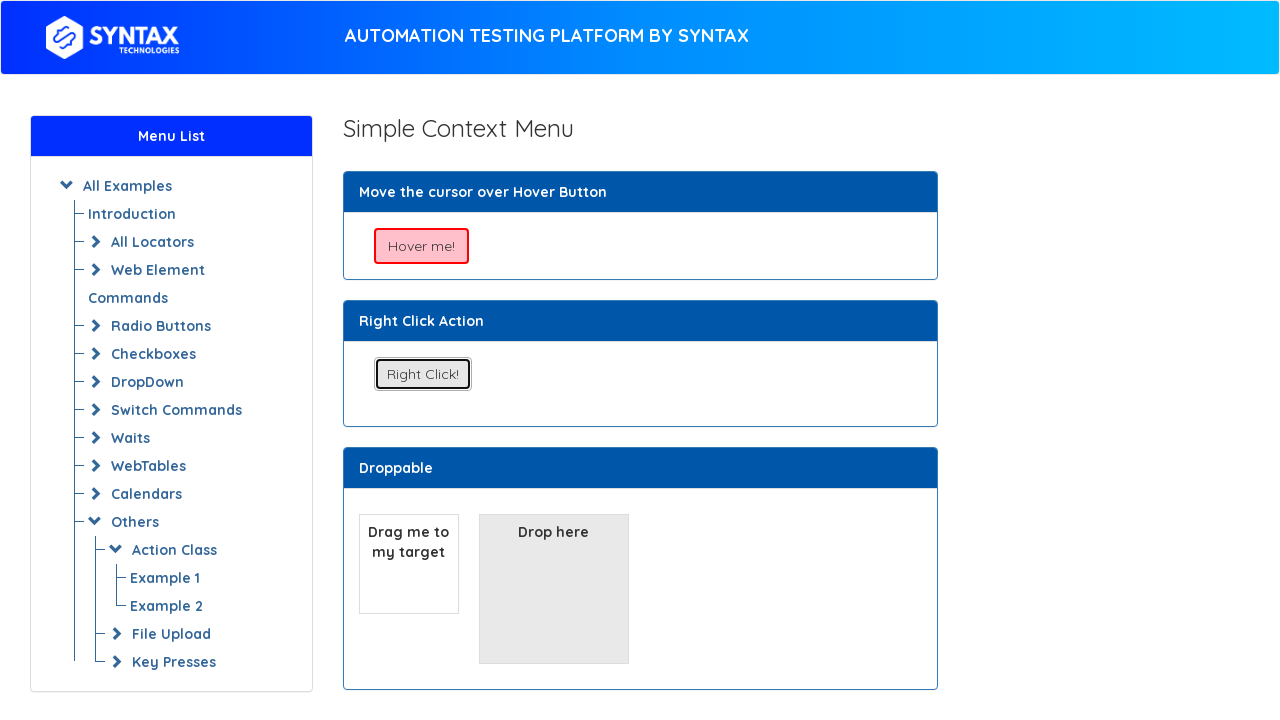

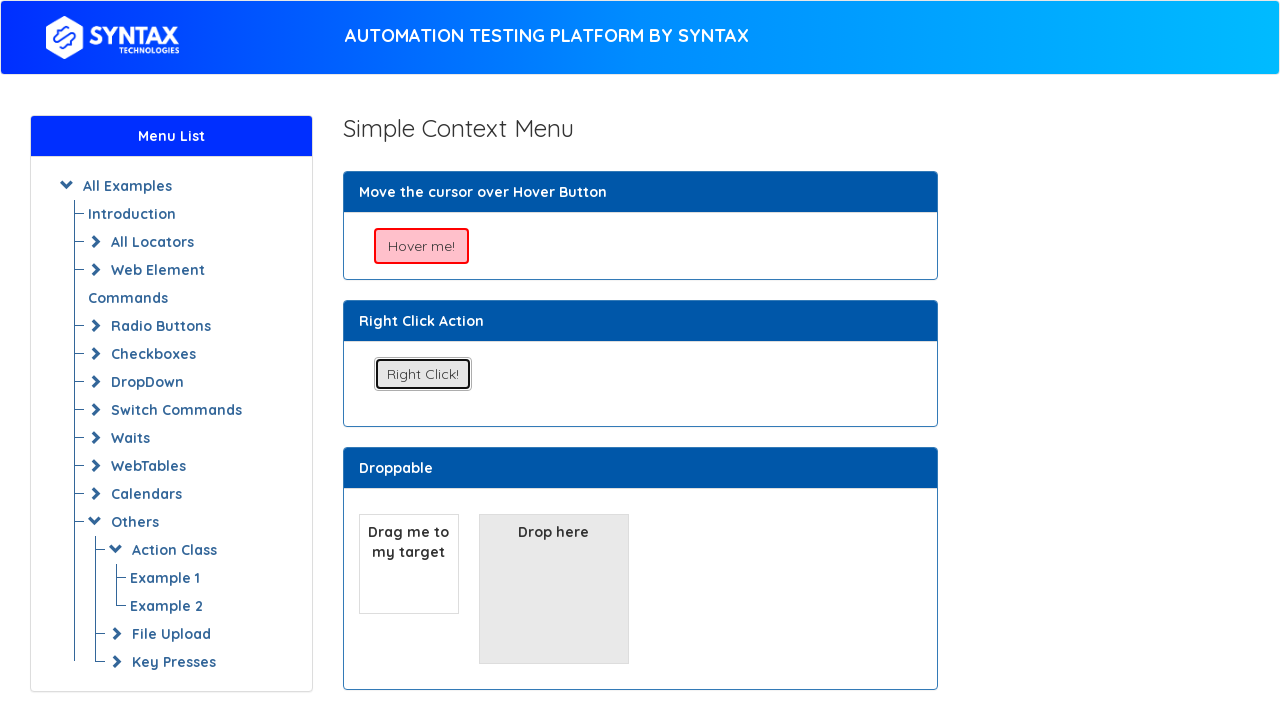